Tests GitHub repository search and verifies that a specific issue exists in the issues tab

Starting URL: https://github.com

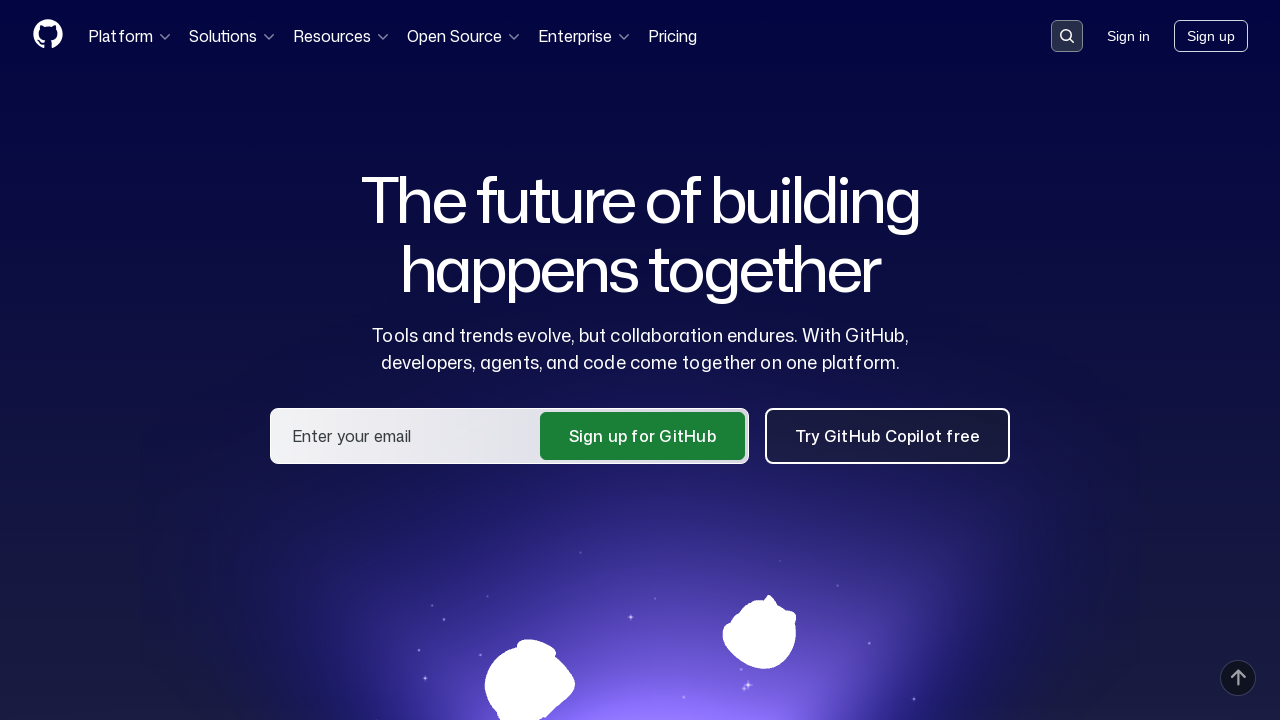

Clicked search button in header at (1067, 36) on .header-search-button
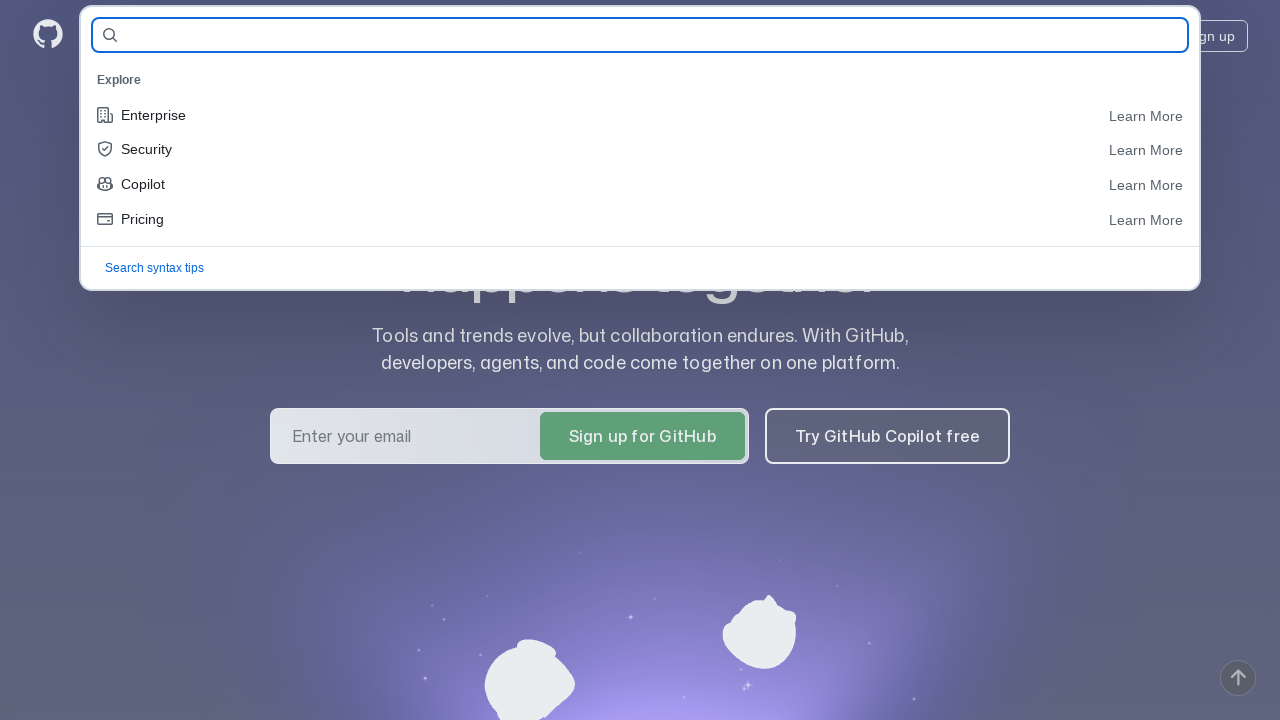

Filled search field with 'qa-guru/qa_guru_14_10' on #query-builder-test
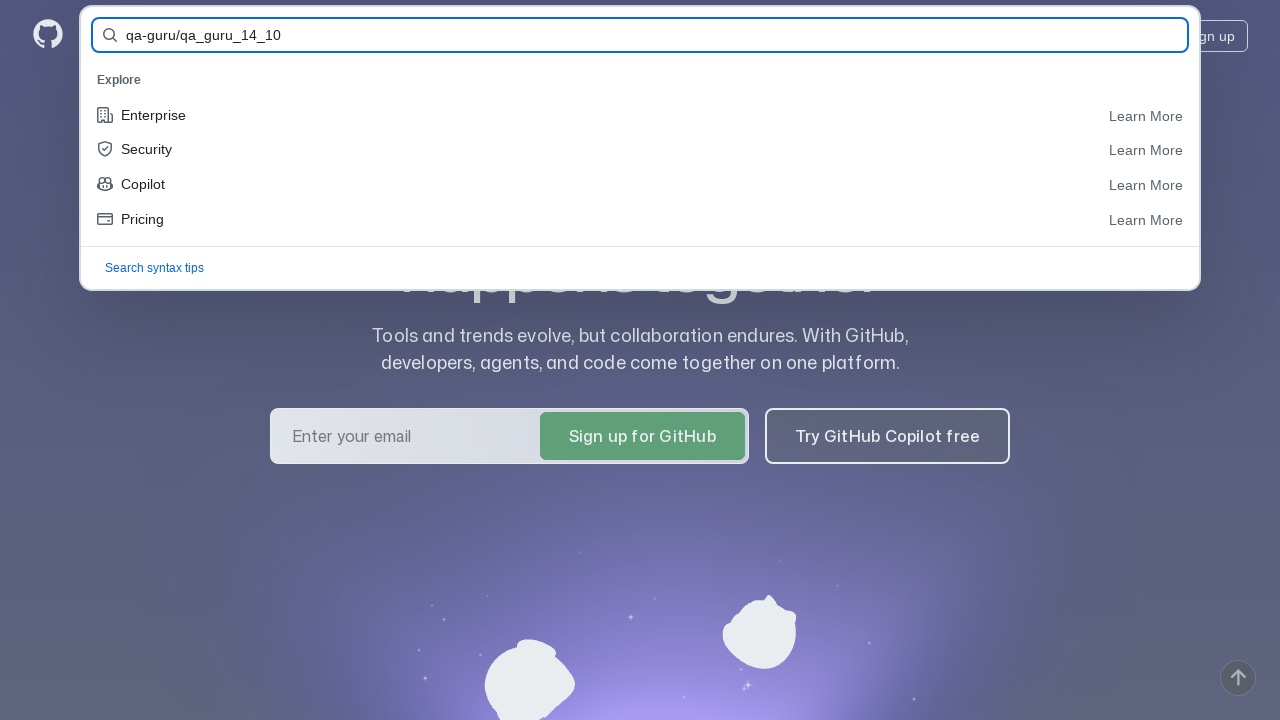

Pressed Enter to search for repository on #query-builder-test
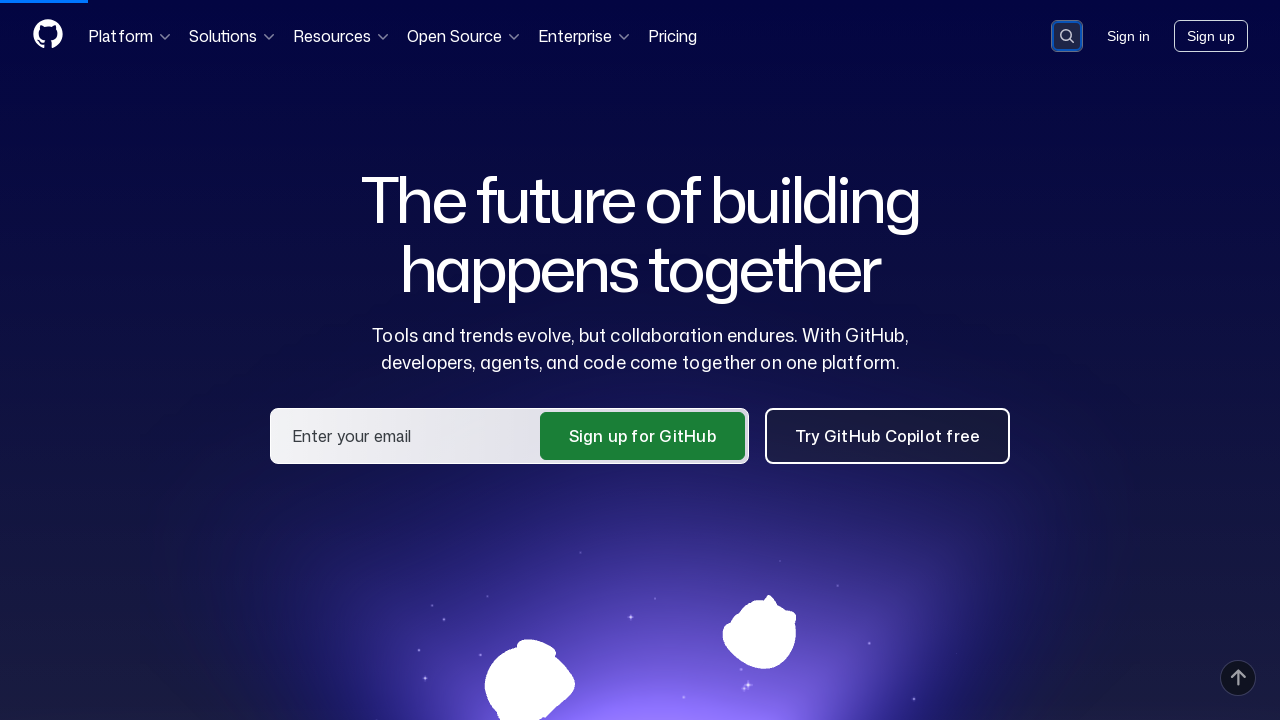

Clicked on repository link 'qa-guru/qa_guru_14_10' in search results at (459, 161) on a:has-text('qa-guru/qa_guru_14_10')
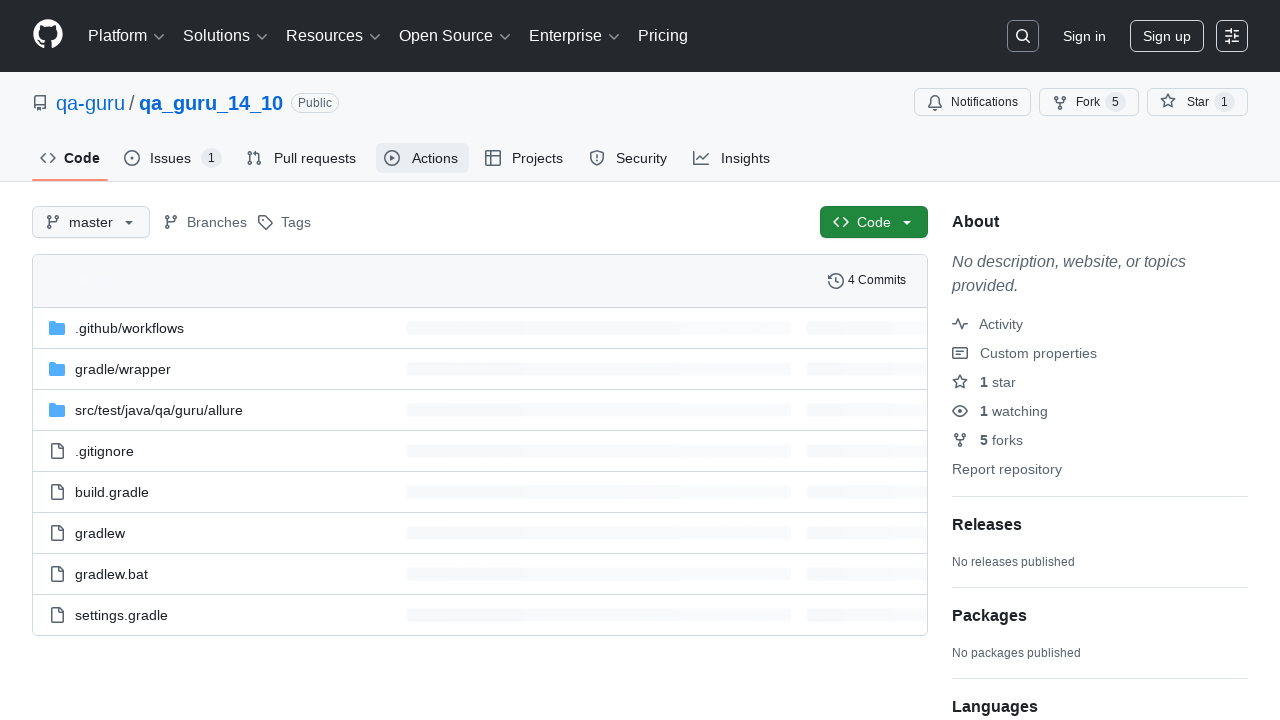

Clicked on Issues tab at (173, 158) on #issues-tab
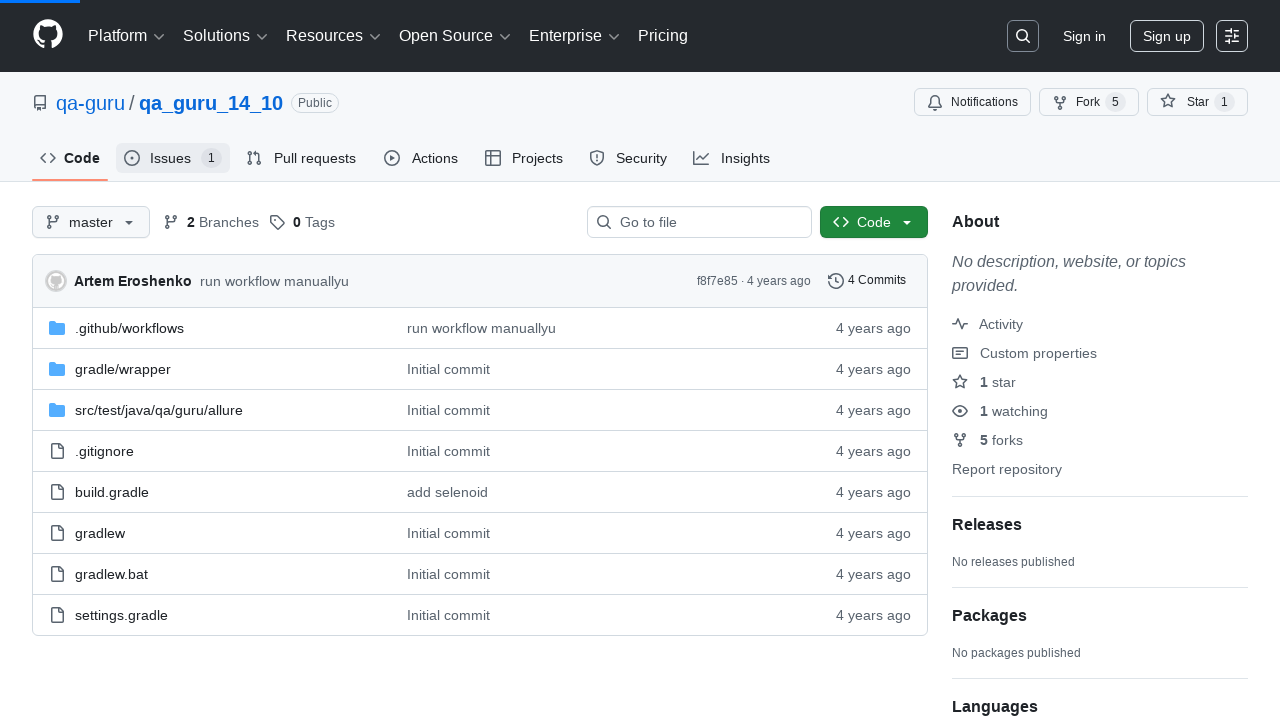

Verified that 'Issue for Autotest' exists in Issues tab
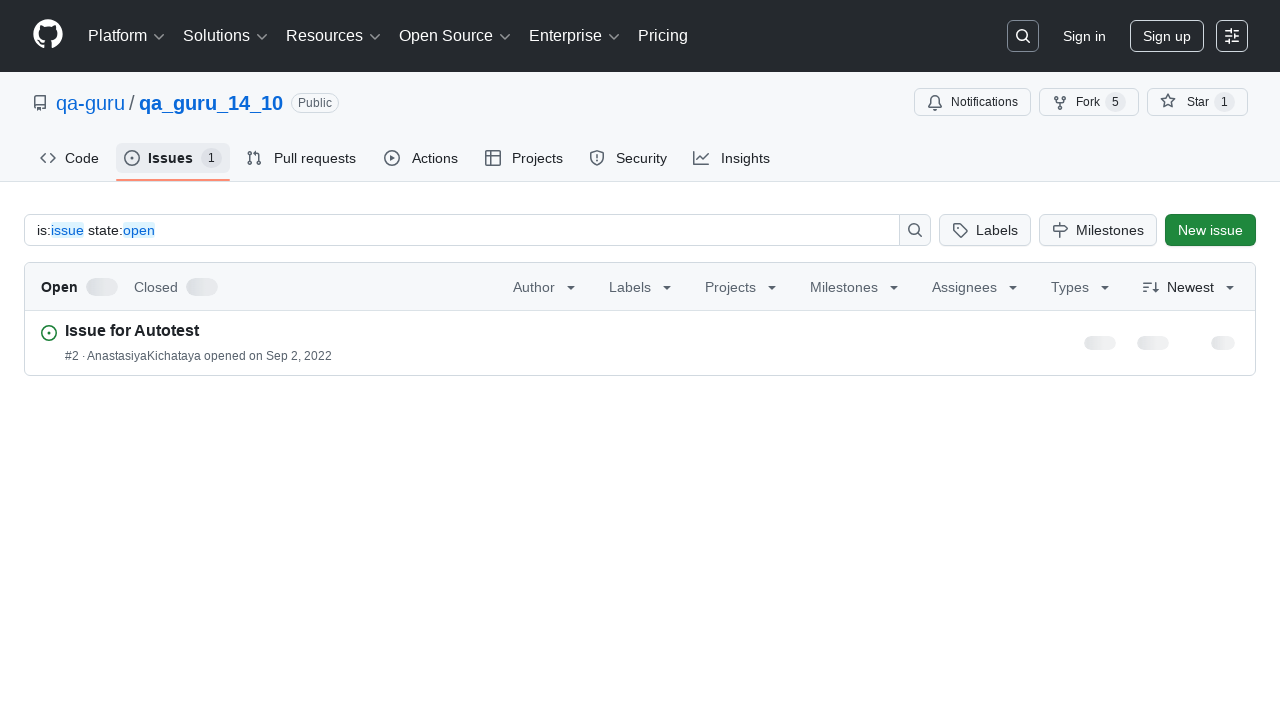

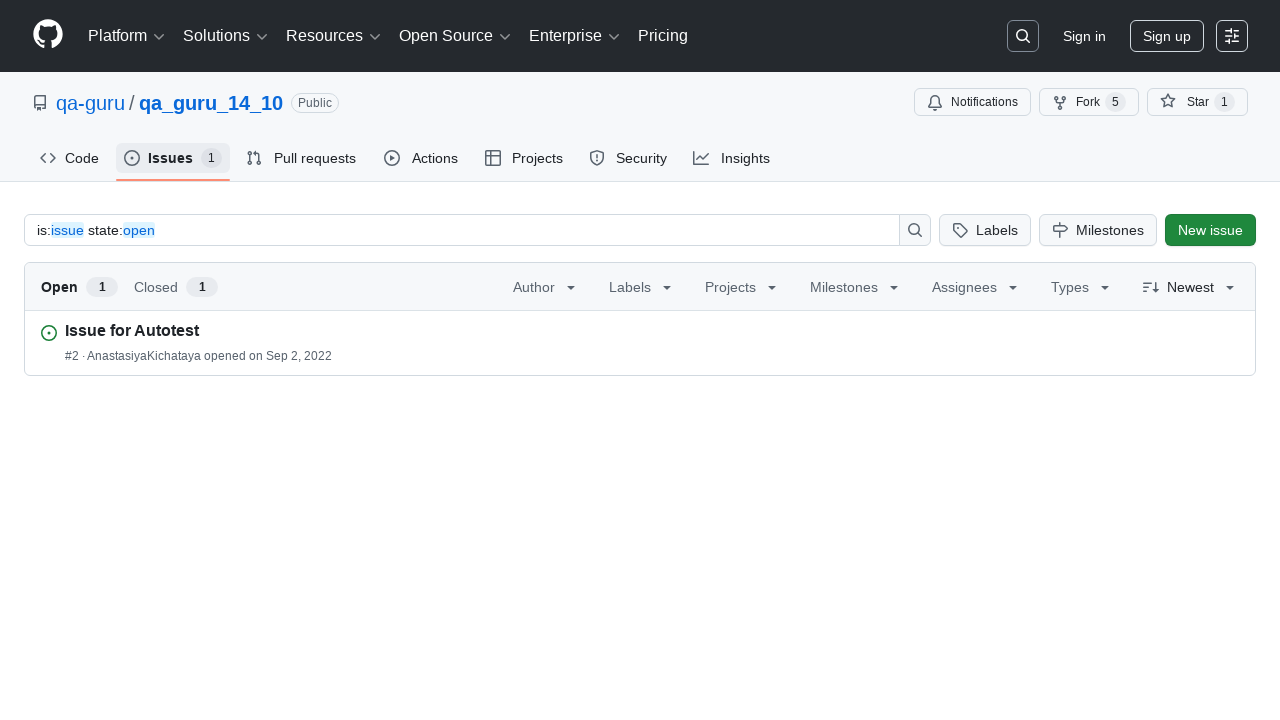